Tests sorting the "Due" column in ascending order by clicking the column header and verifying the table data is sorted correctly

Starting URL: http://the-internet.herokuapp.com/tables

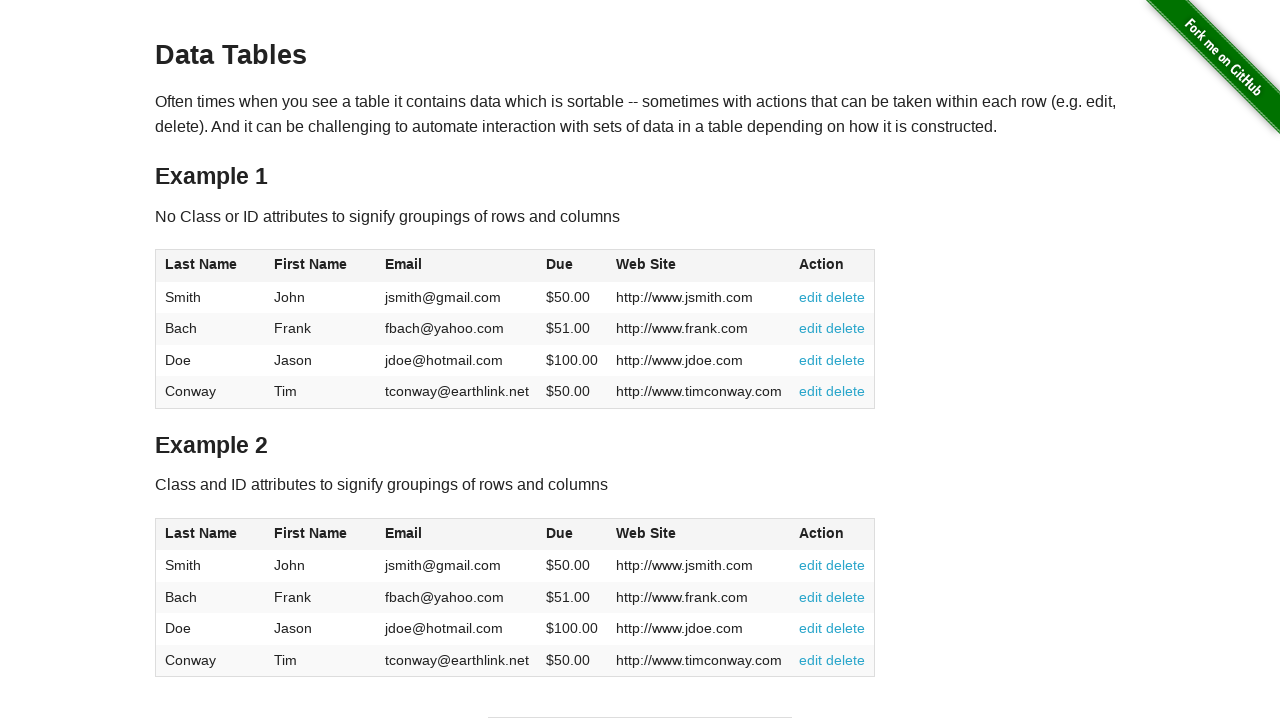

Clicked Due column header to sort in ascending order at (572, 266) on #table1 thead tr th:nth-of-type(4)
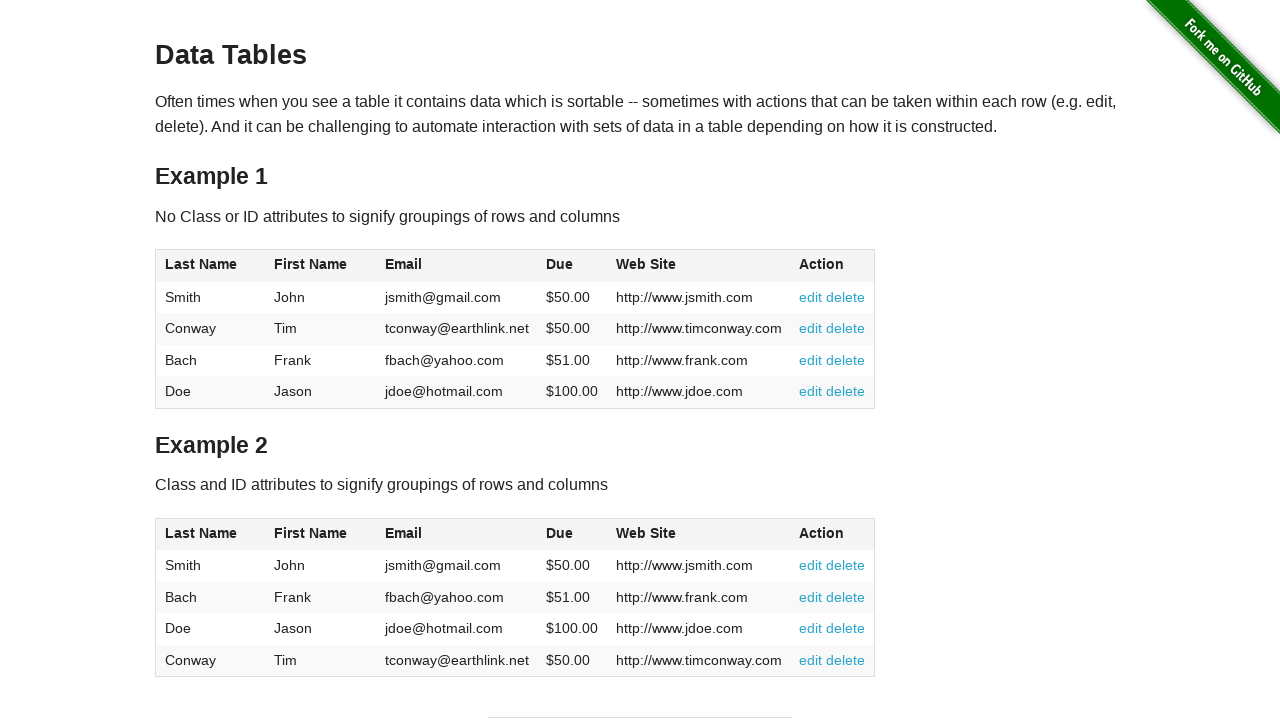

Due column cells loaded and table updated after sorting
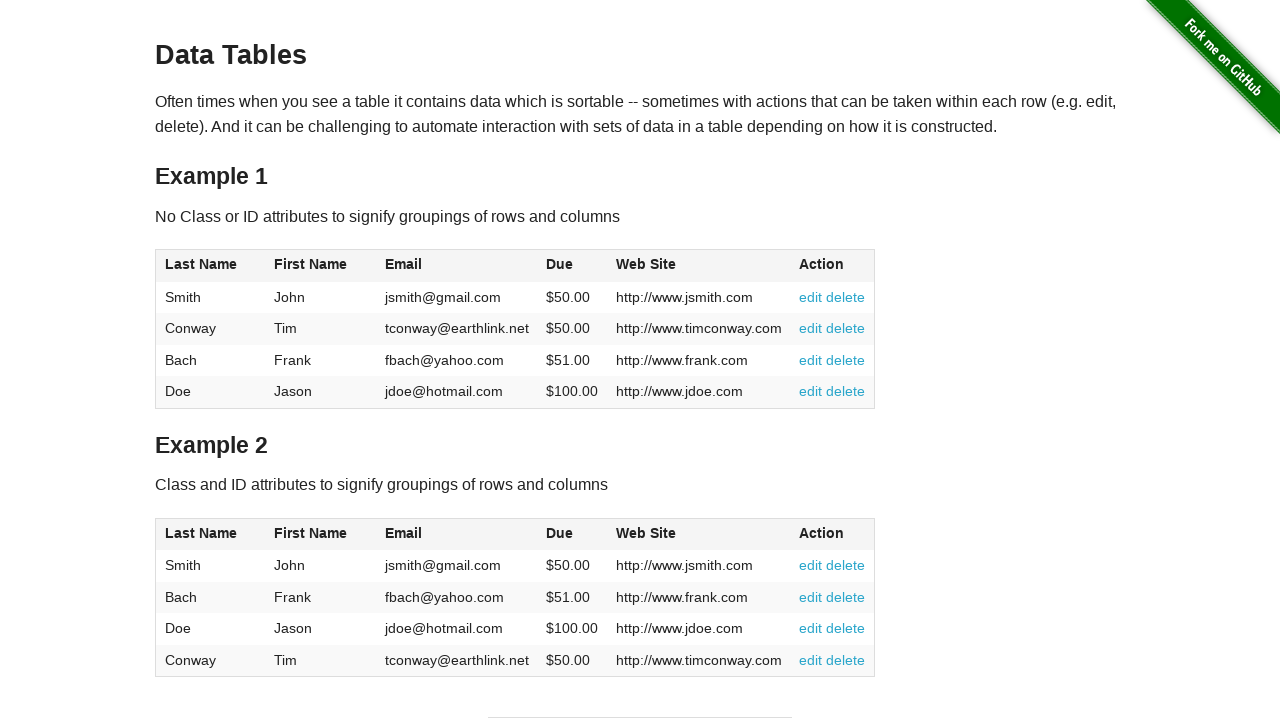

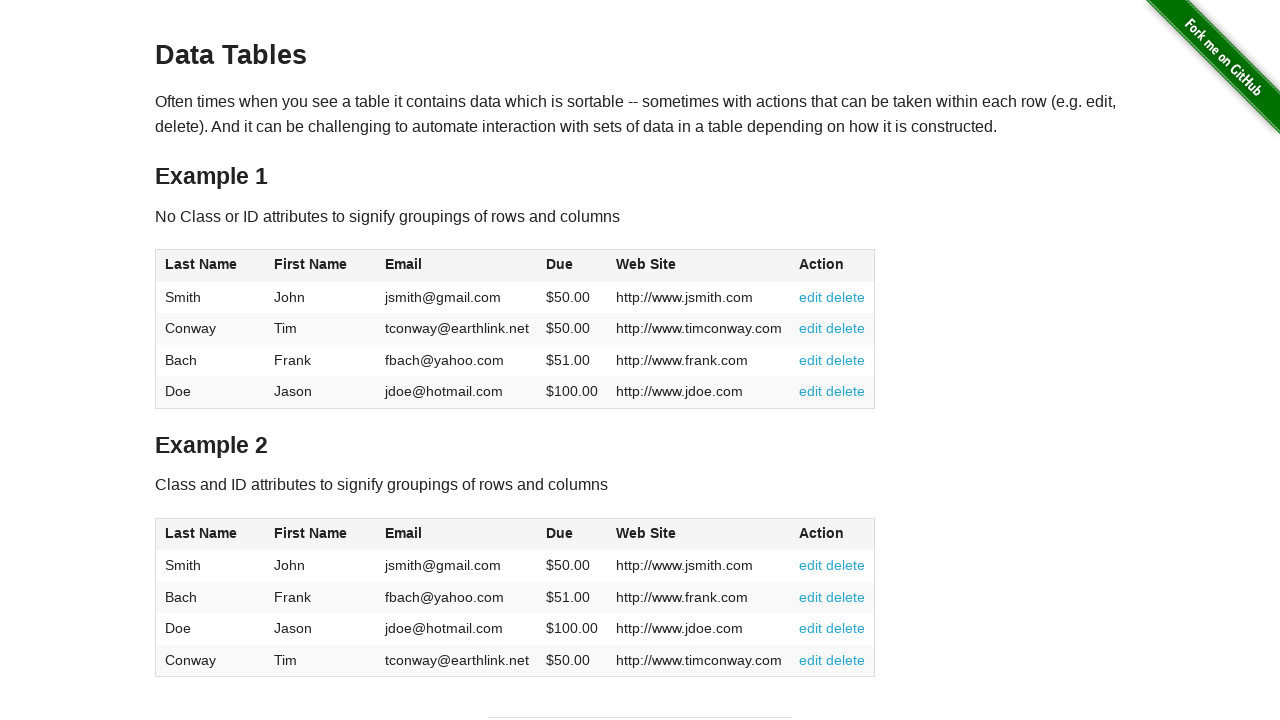